Tests form submission with an excessively long name to verify error handling

Starting URL: https://carros-crud.vercel.app/

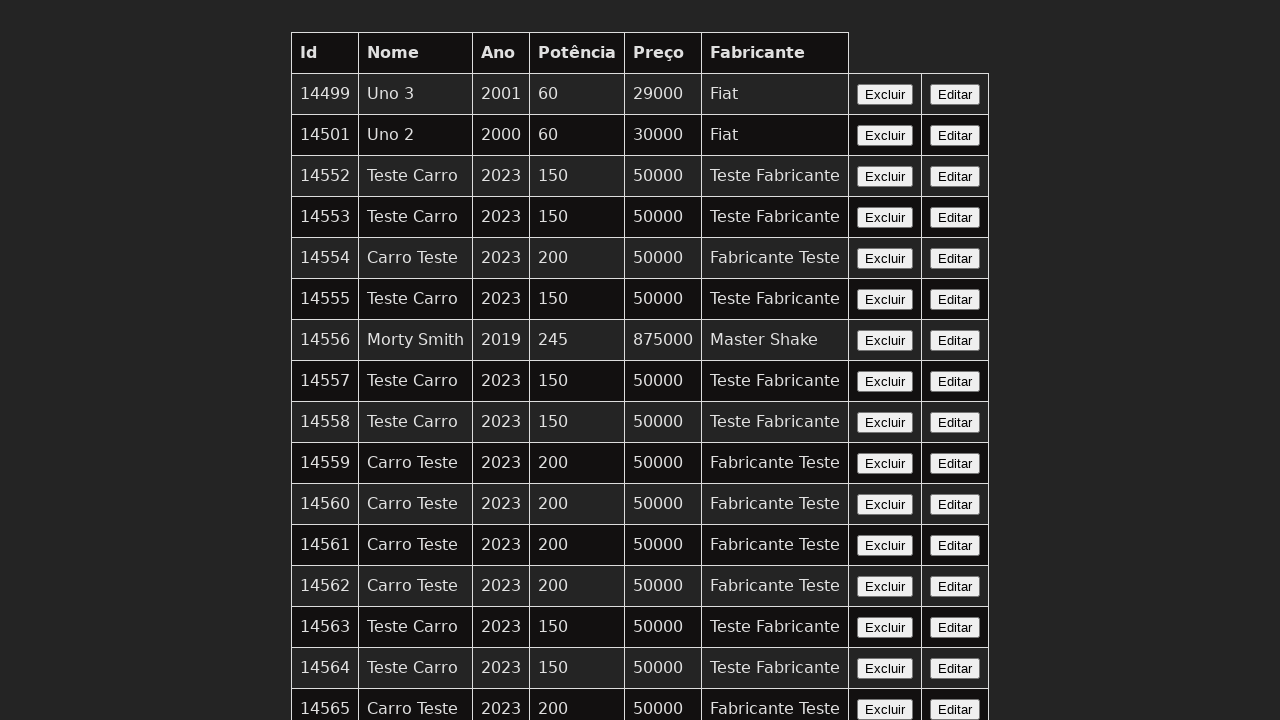

Filled name field with excessively long string (1000 characters) on input[name='nome']
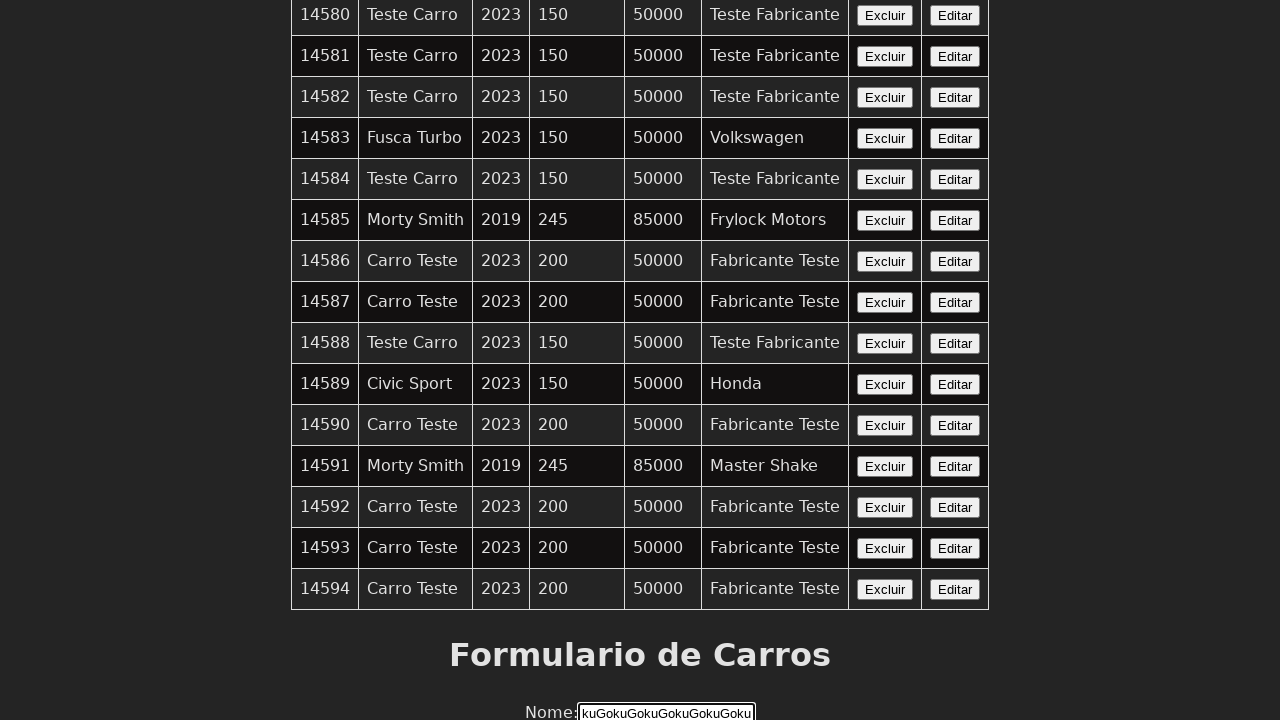

Filled year field with '2023' on input[name='ano']
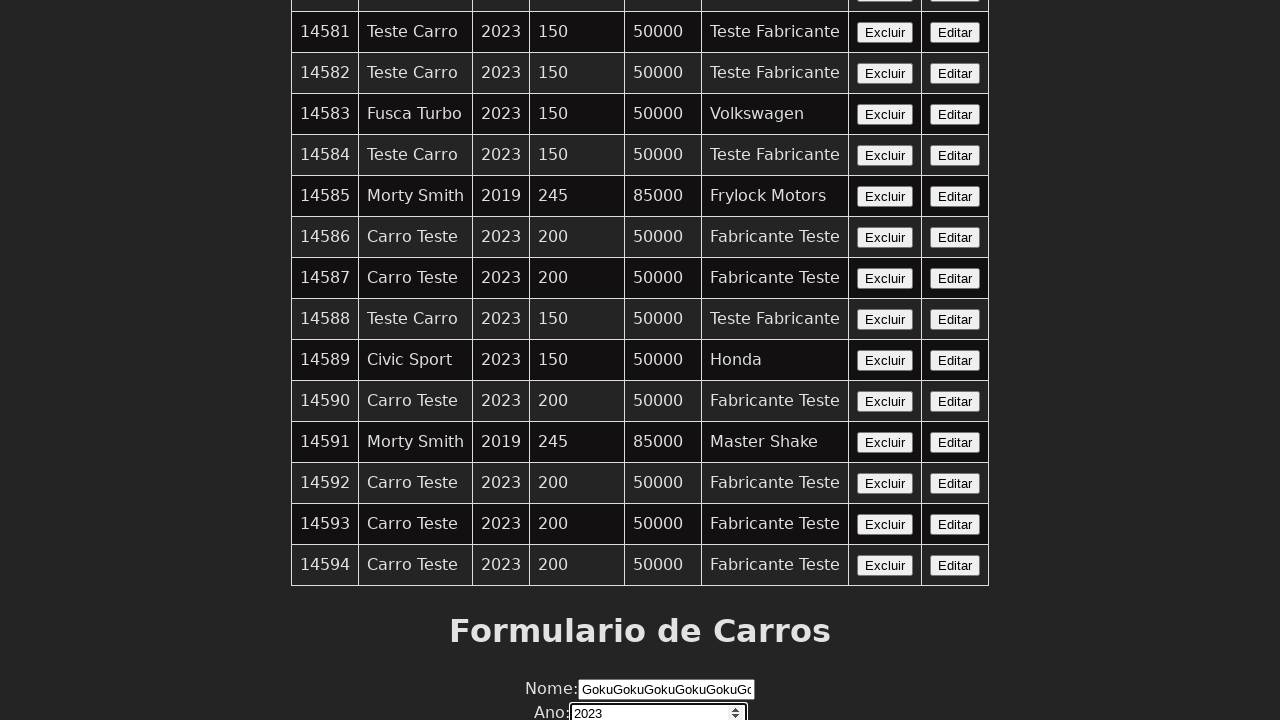

Filled power field with '185' on input[name='potencia']
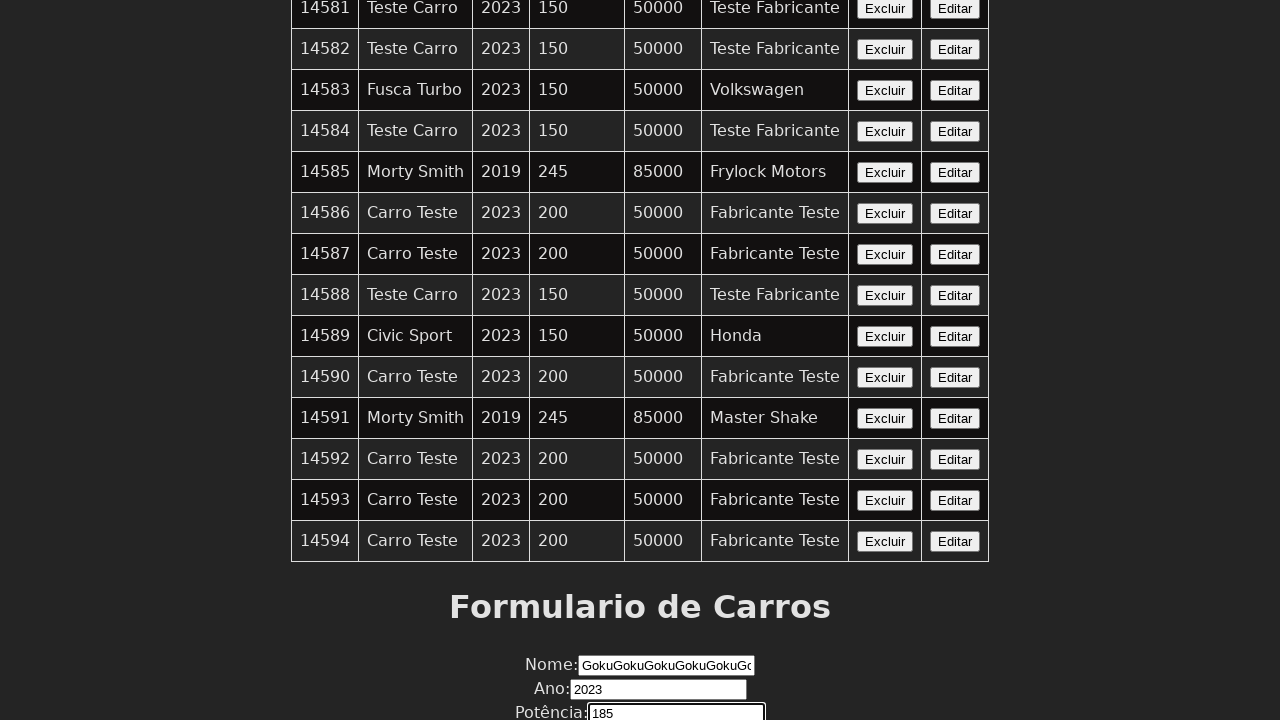

Filled price field with '450000' on input[name='preco']
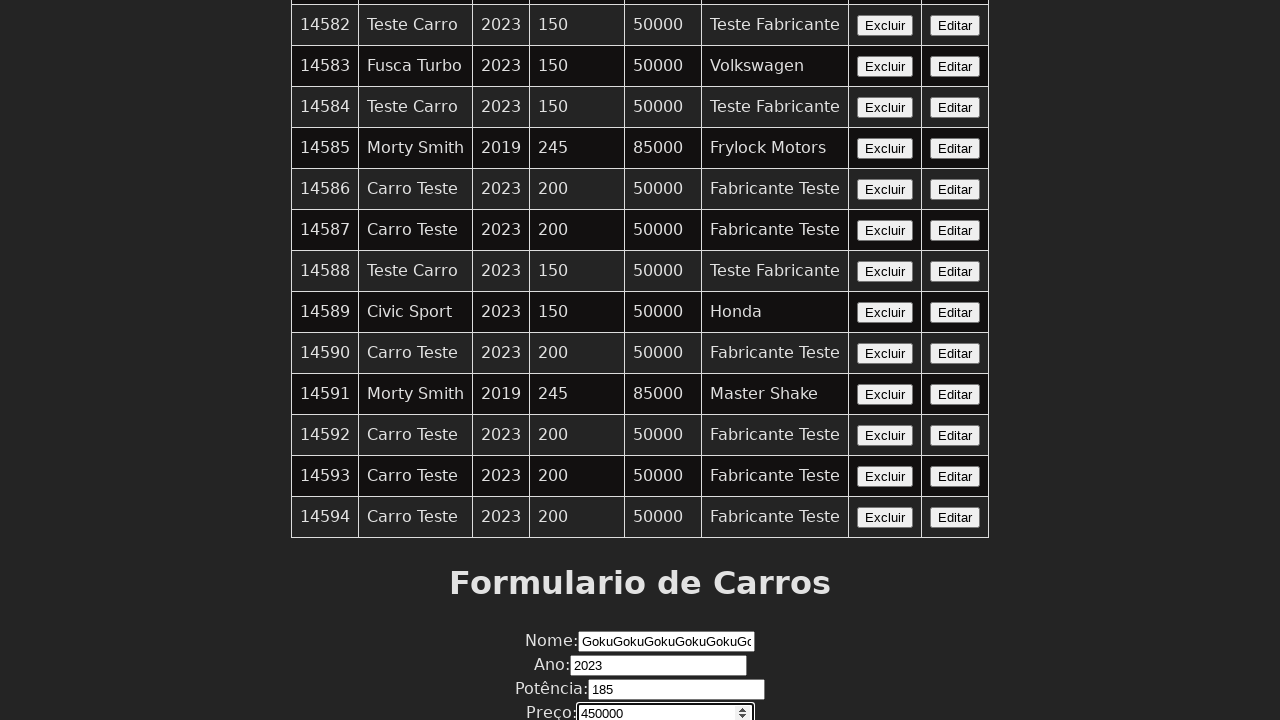

Filled manufacturer field with 'Carlos' on input[name='fabricante']
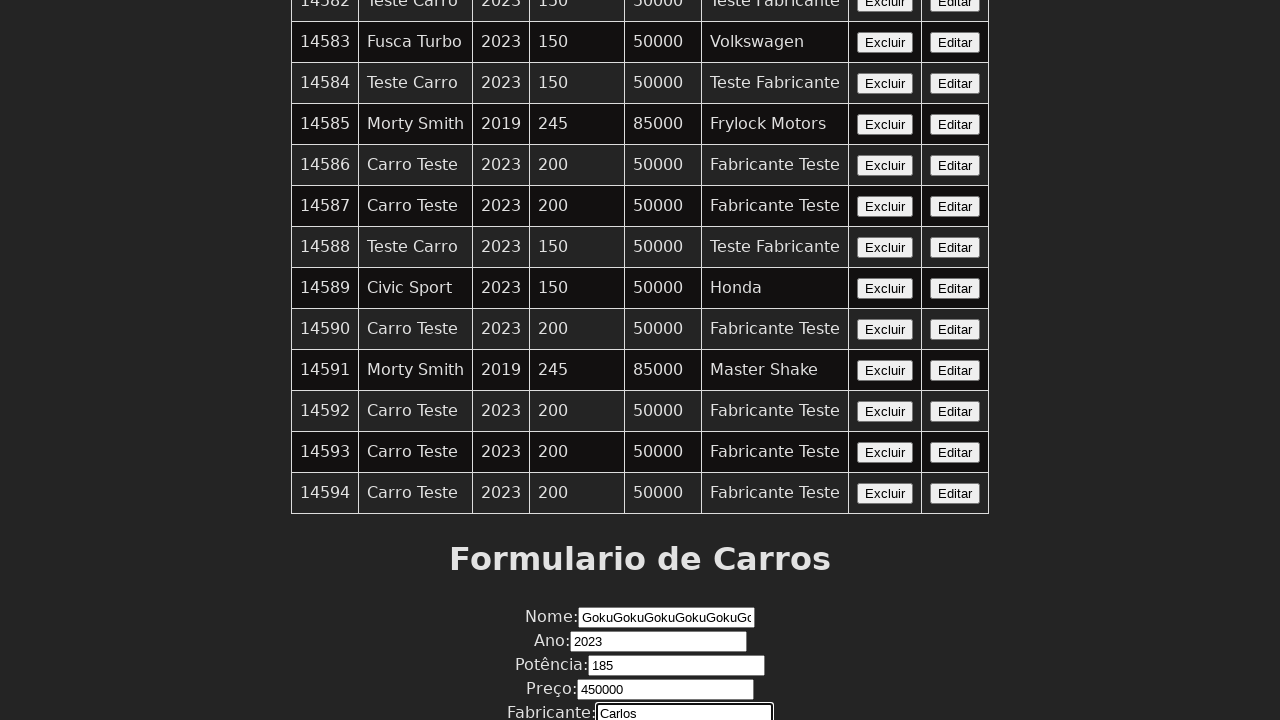

Clicked Enviar submit button at (640, 676) on xpath=//button[contains(text(),'Enviar')]
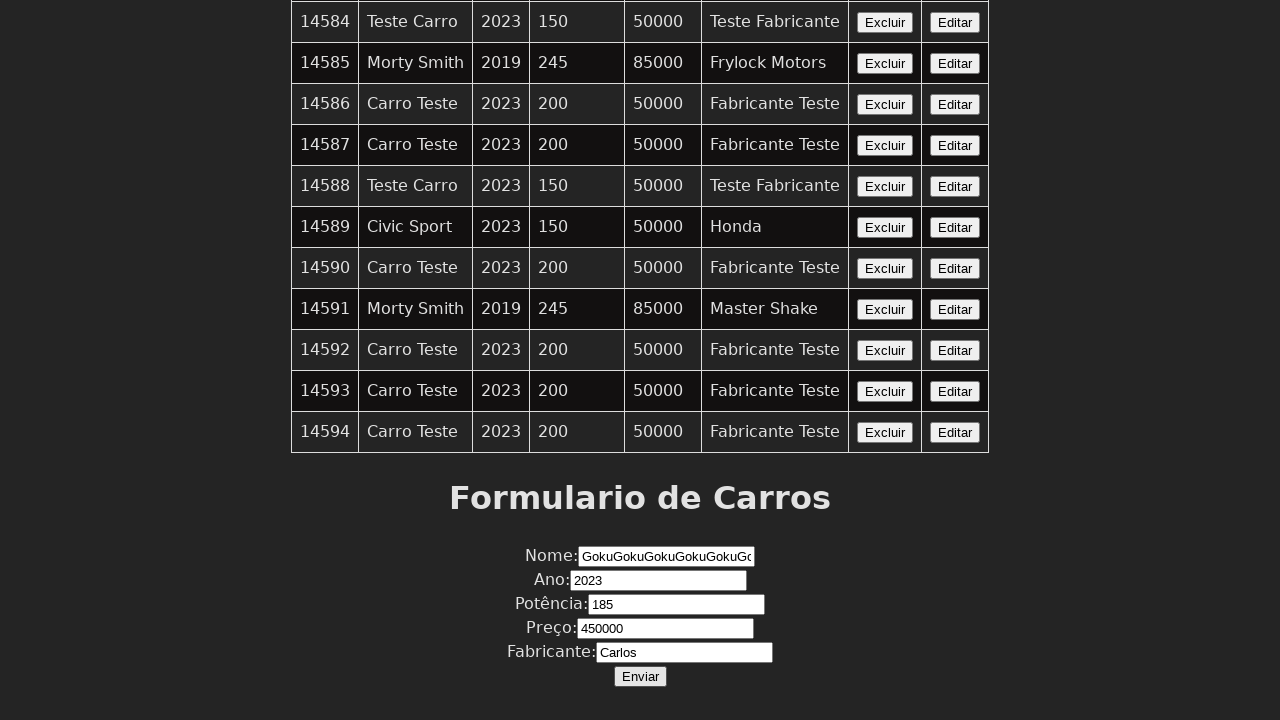

Set up dialog handler to accept alerts
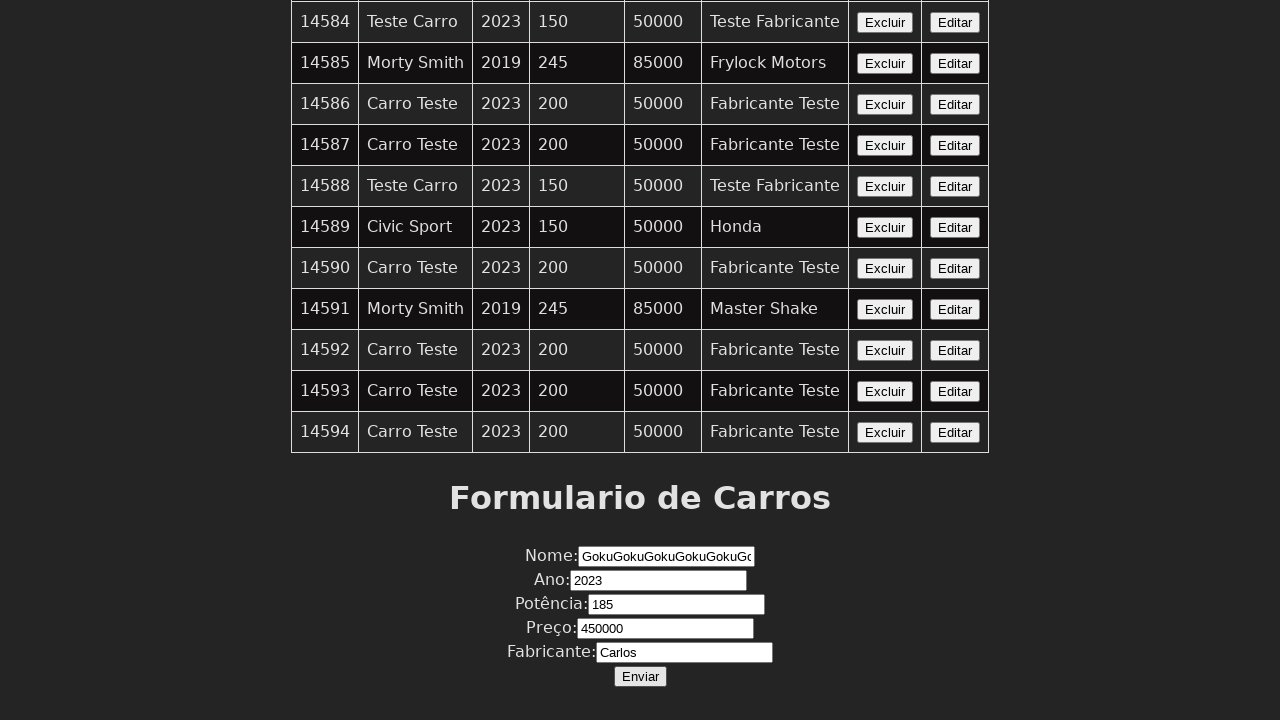

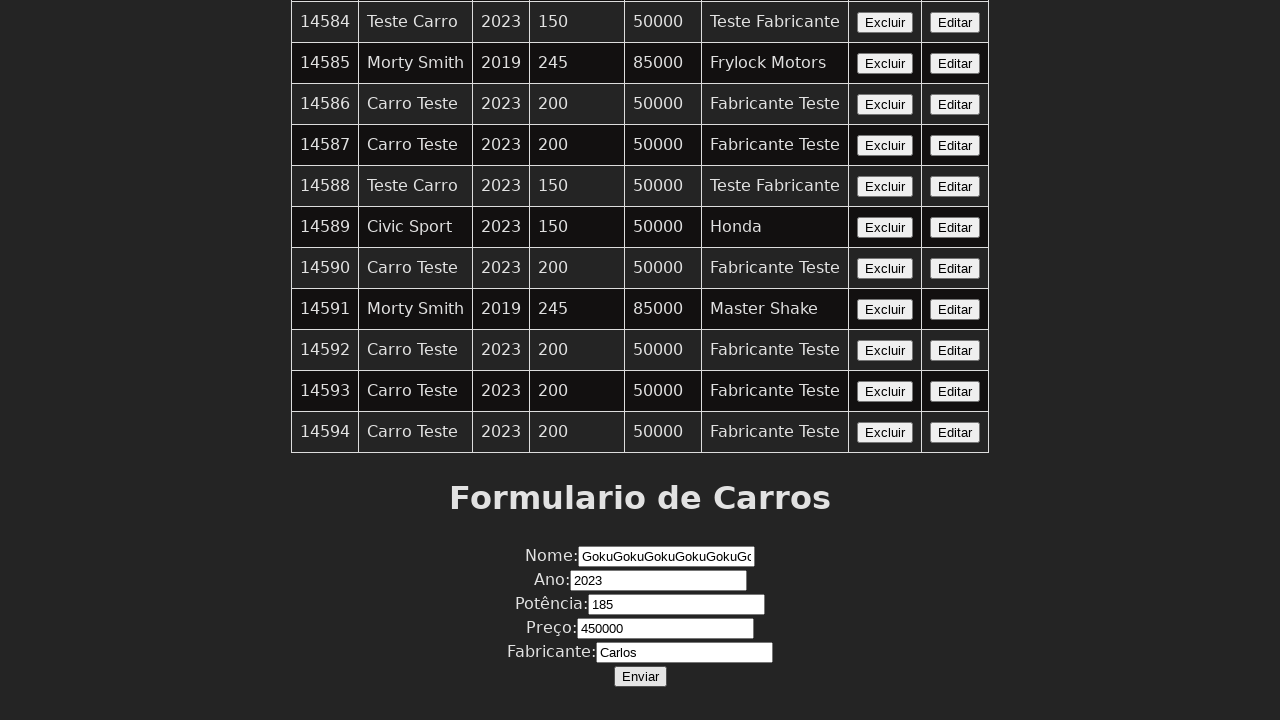